Tests that the currently applied filter is highlighted in the navigation.

Starting URL: https://demo.playwright.dev/todomvc

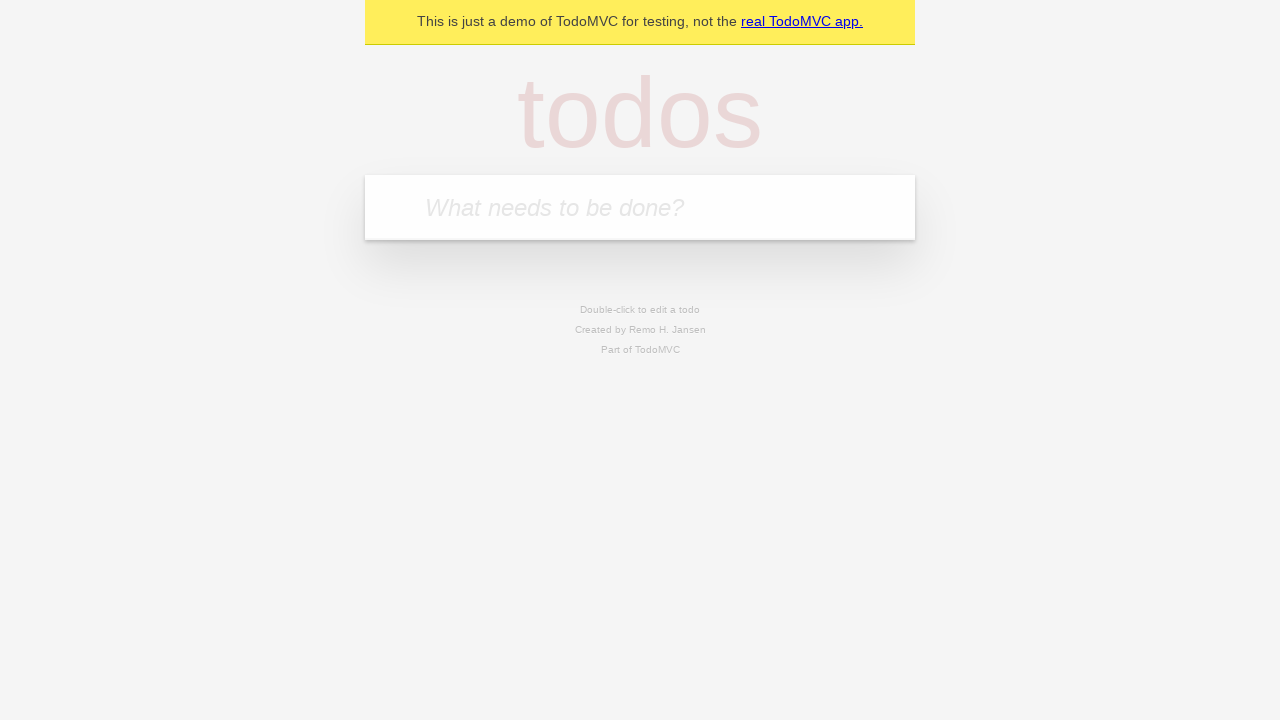

Navigated to TodoMVC demo application
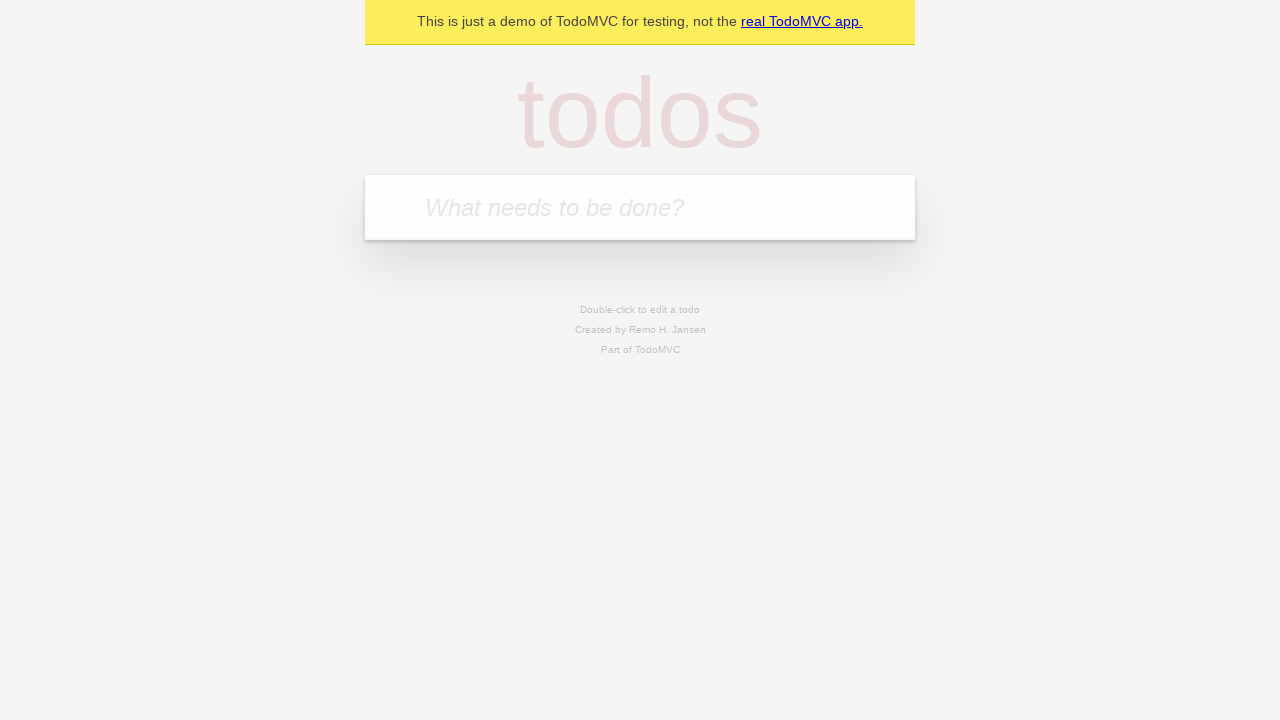

Filled todo input field with 'buy some cheese' on internal:attr=[placeholder="What needs to be done?"i]
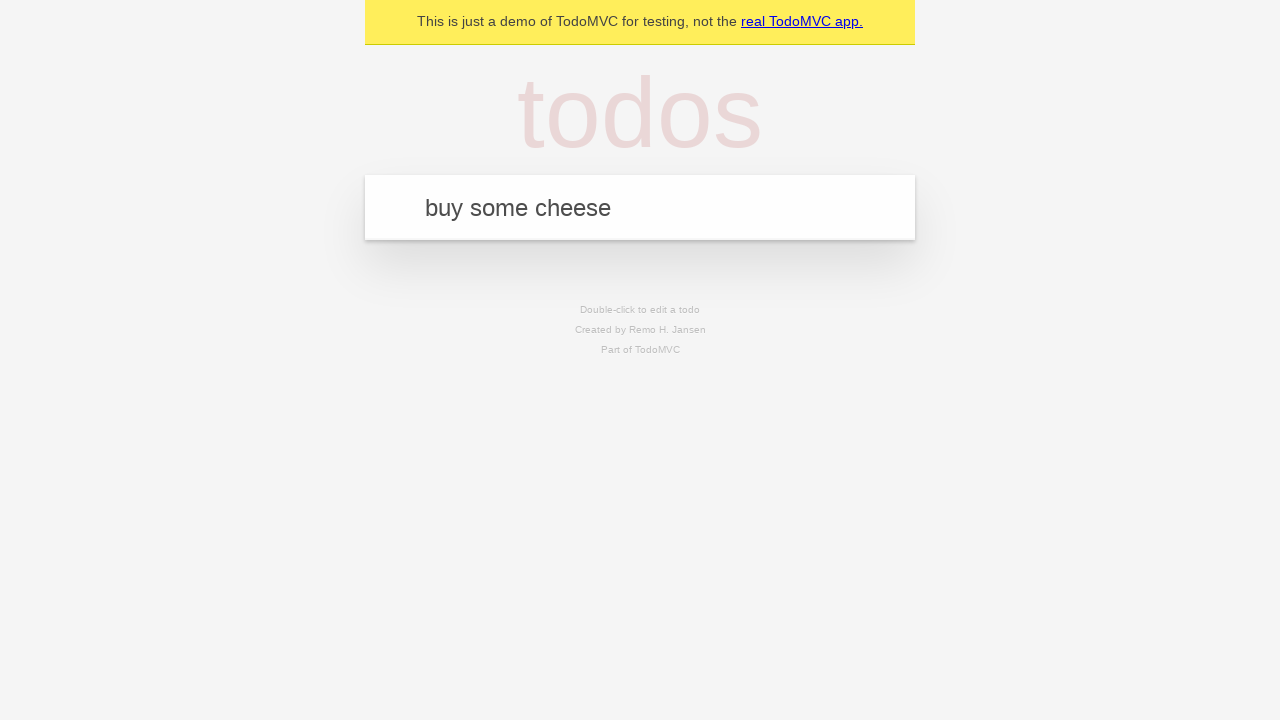

Pressed Enter to create todo 'buy some cheese' on internal:attr=[placeholder="What needs to be done?"i]
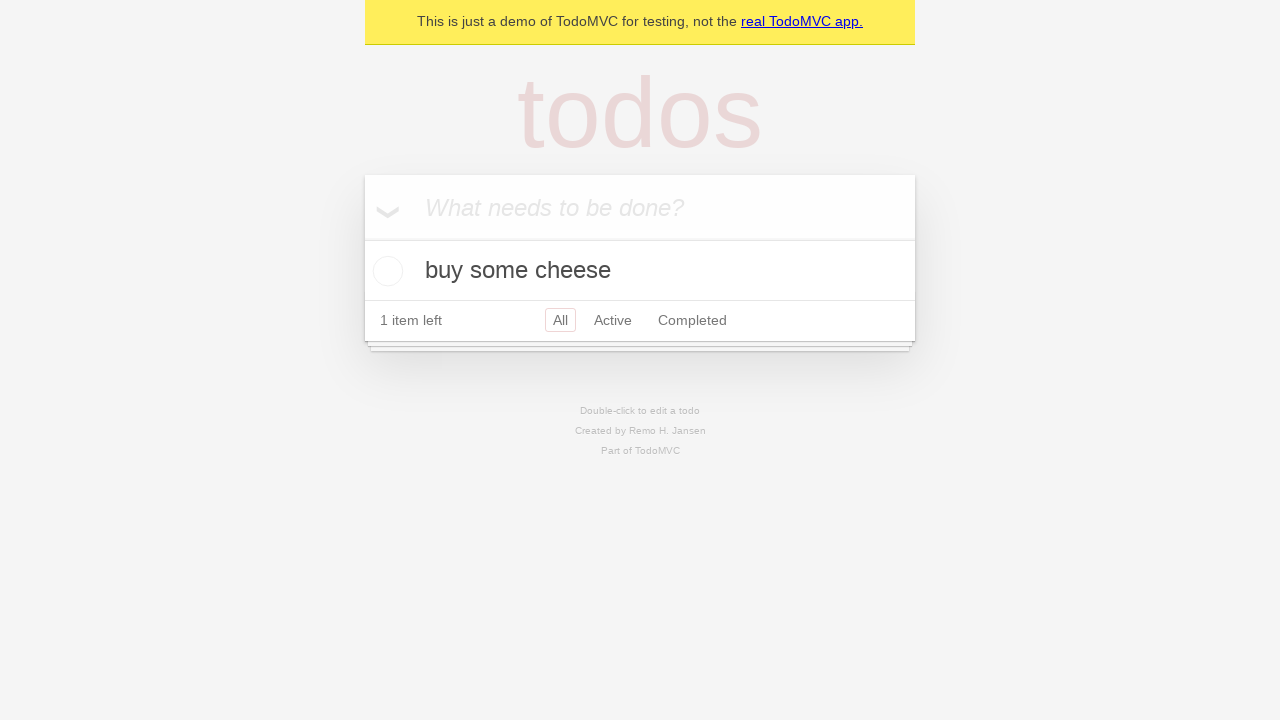

Filled todo input field with 'feed the cat' on internal:attr=[placeholder="What needs to be done?"i]
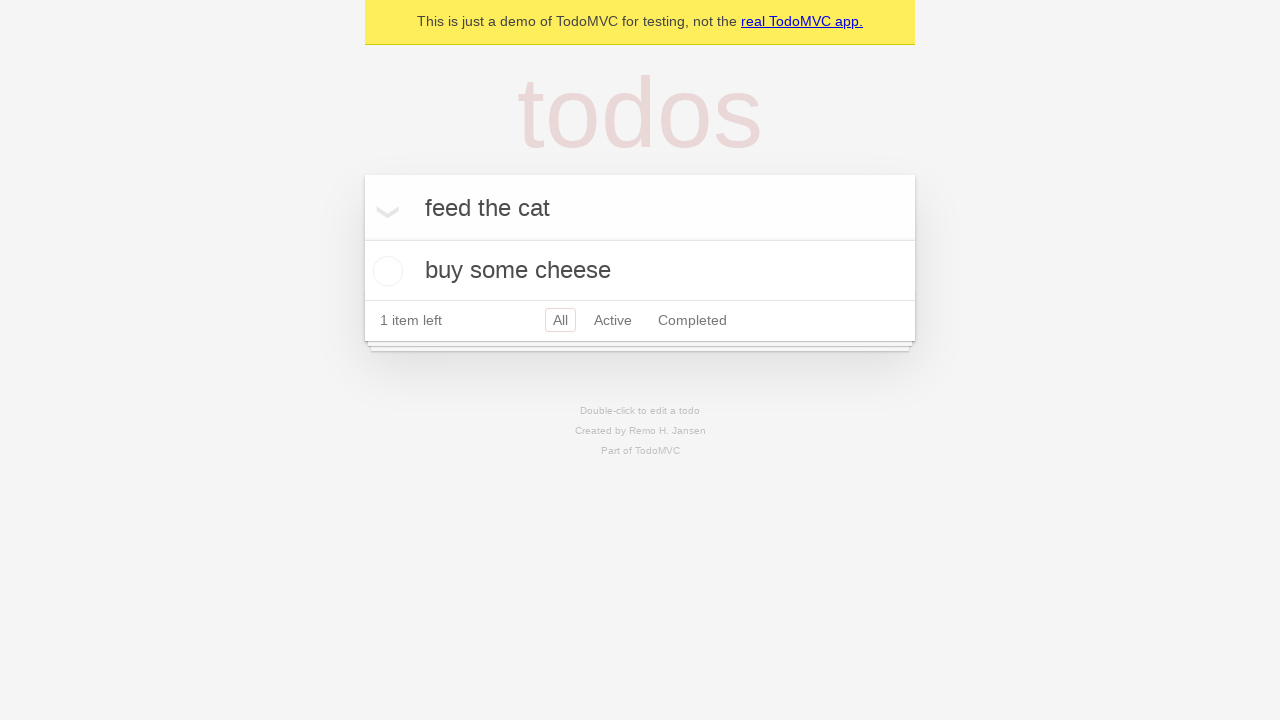

Pressed Enter to create todo 'feed the cat' on internal:attr=[placeholder="What needs to be done?"i]
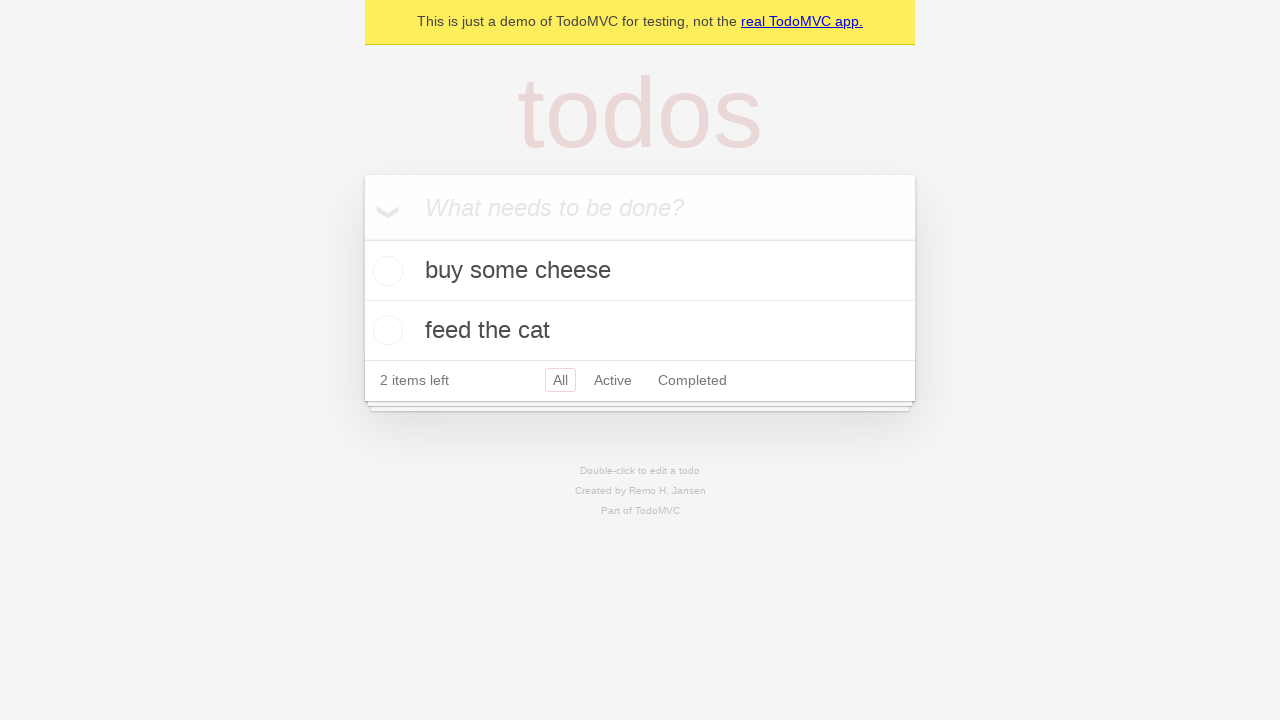

Filled todo input field with 'book a doctors appointment' on internal:attr=[placeholder="What needs to be done?"i]
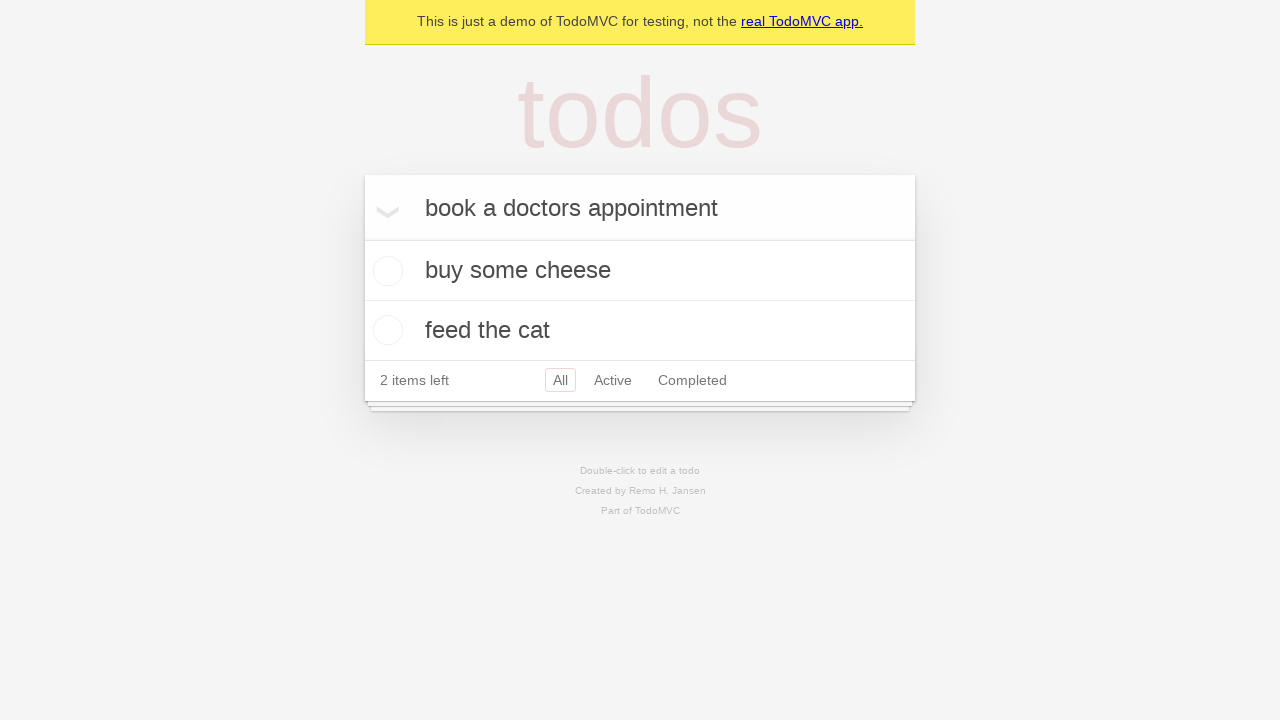

Pressed Enter to create todo 'book a doctors appointment' on internal:attr=[placeholder="What needs to be done?"i]
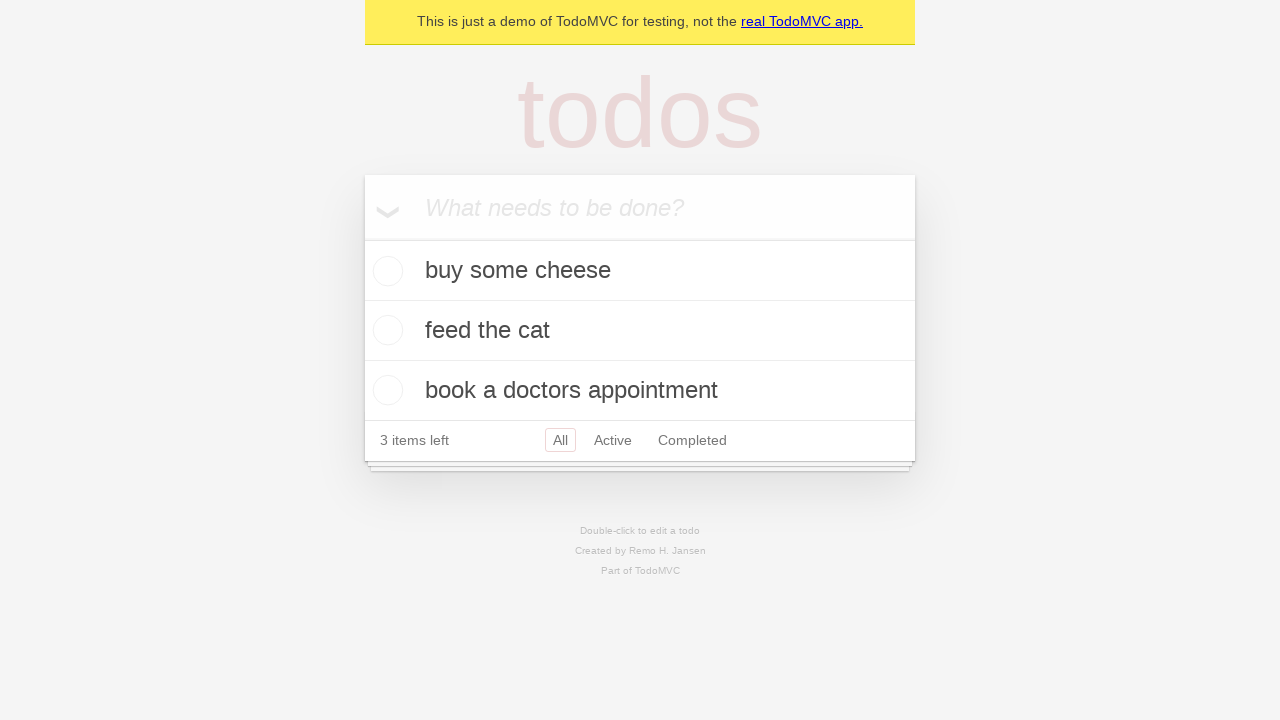

Clicked Active filter in navigation at (613, 440) on internal:role=link[name="Active"i]
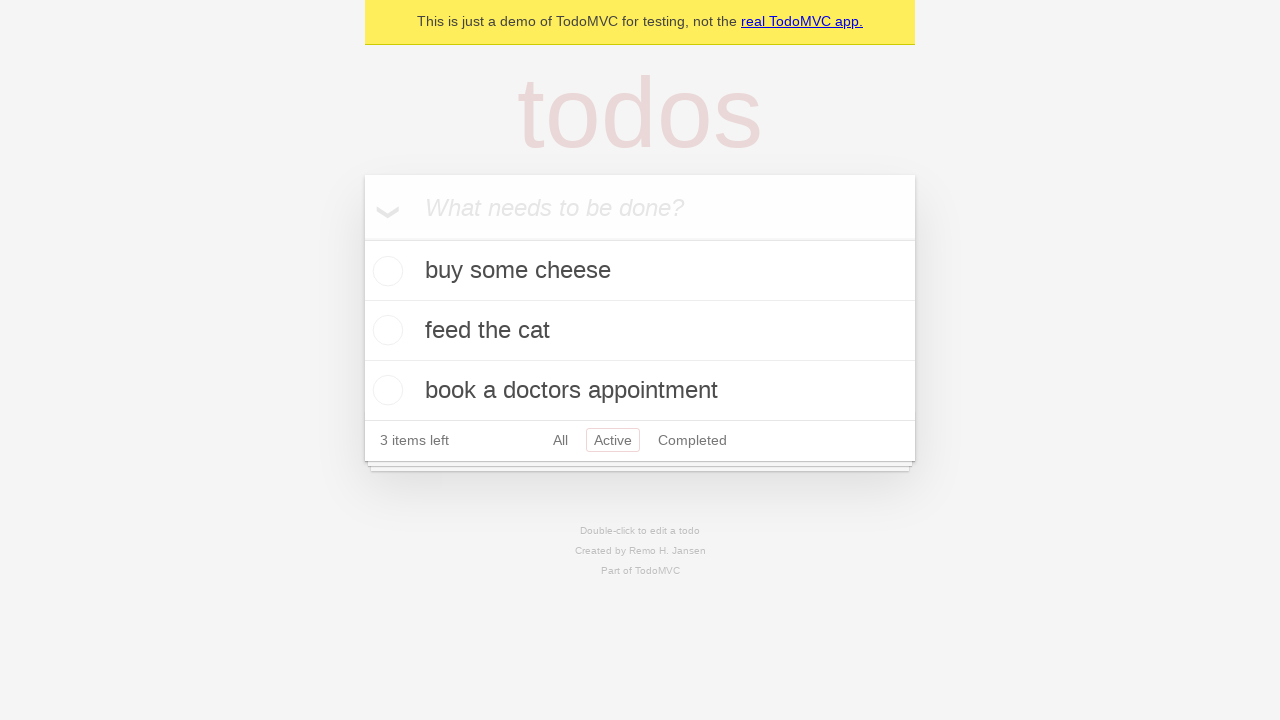

Clicked Completed filter in navigation at (692, 440) on internal:role=link[name="Completed"i]
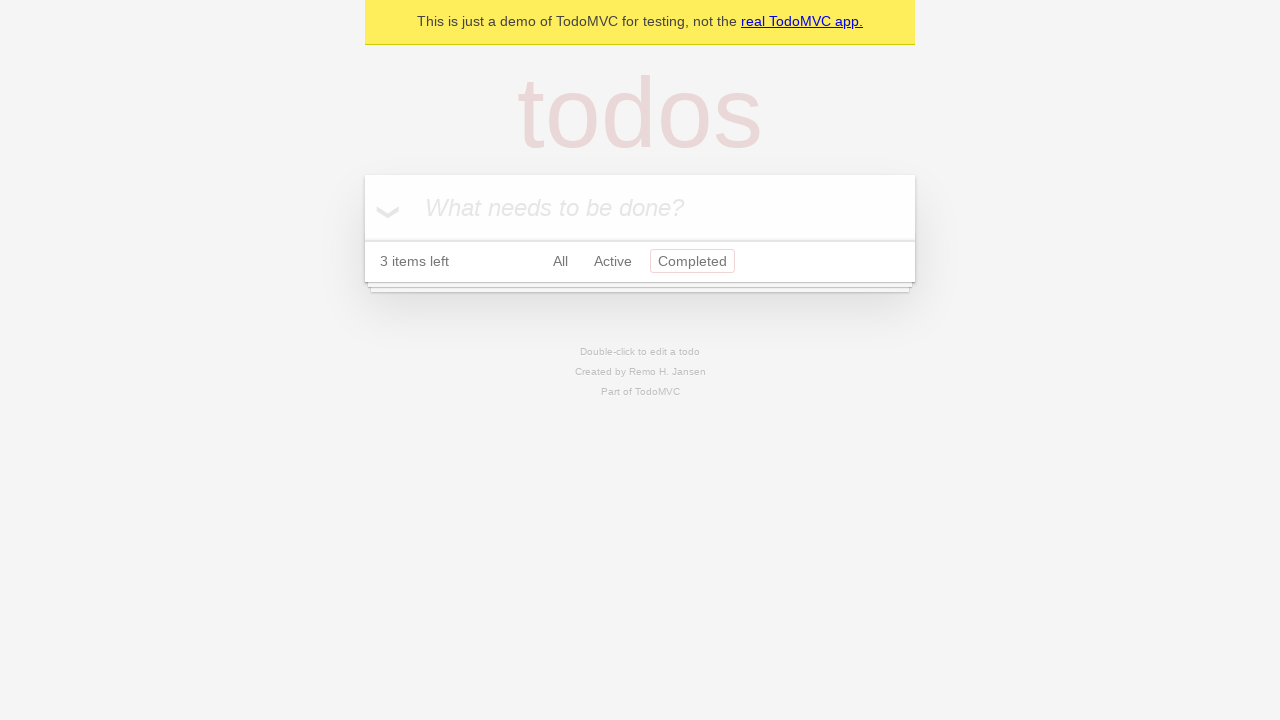

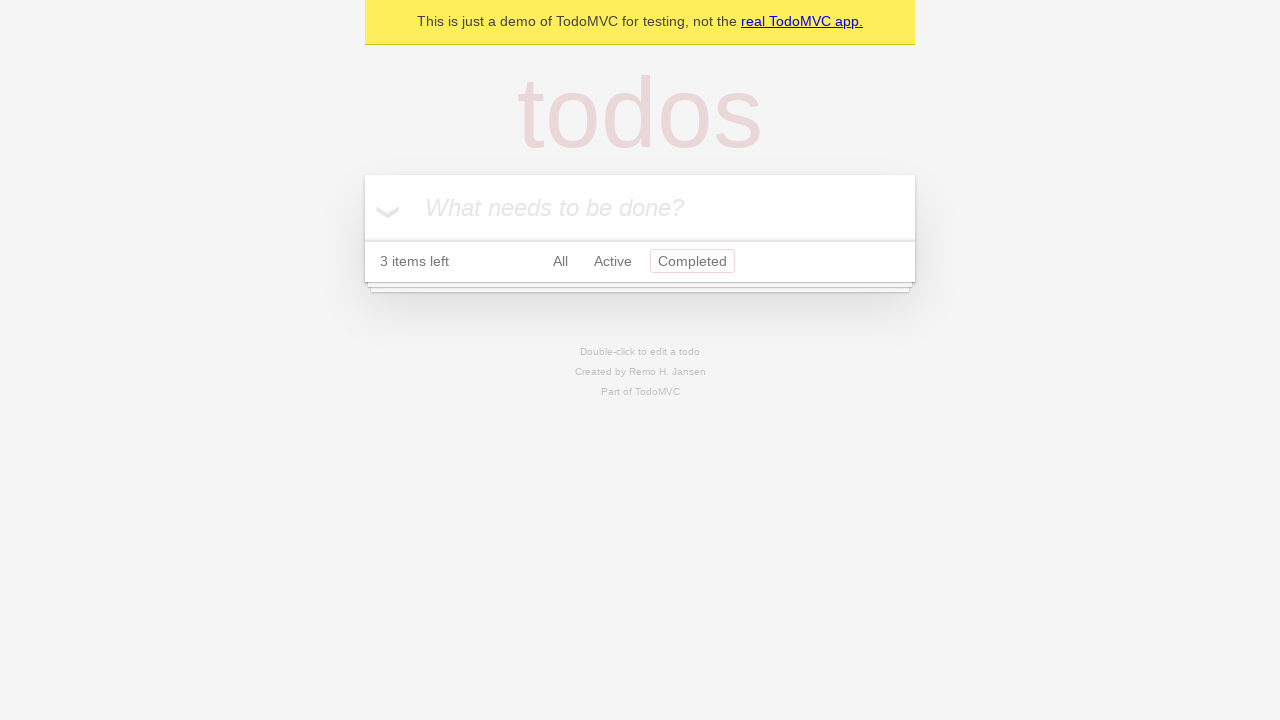